Tests language switcher by clicking the German language link and verifying the URL change

Starting URL: https://itcareerhub.de/ru

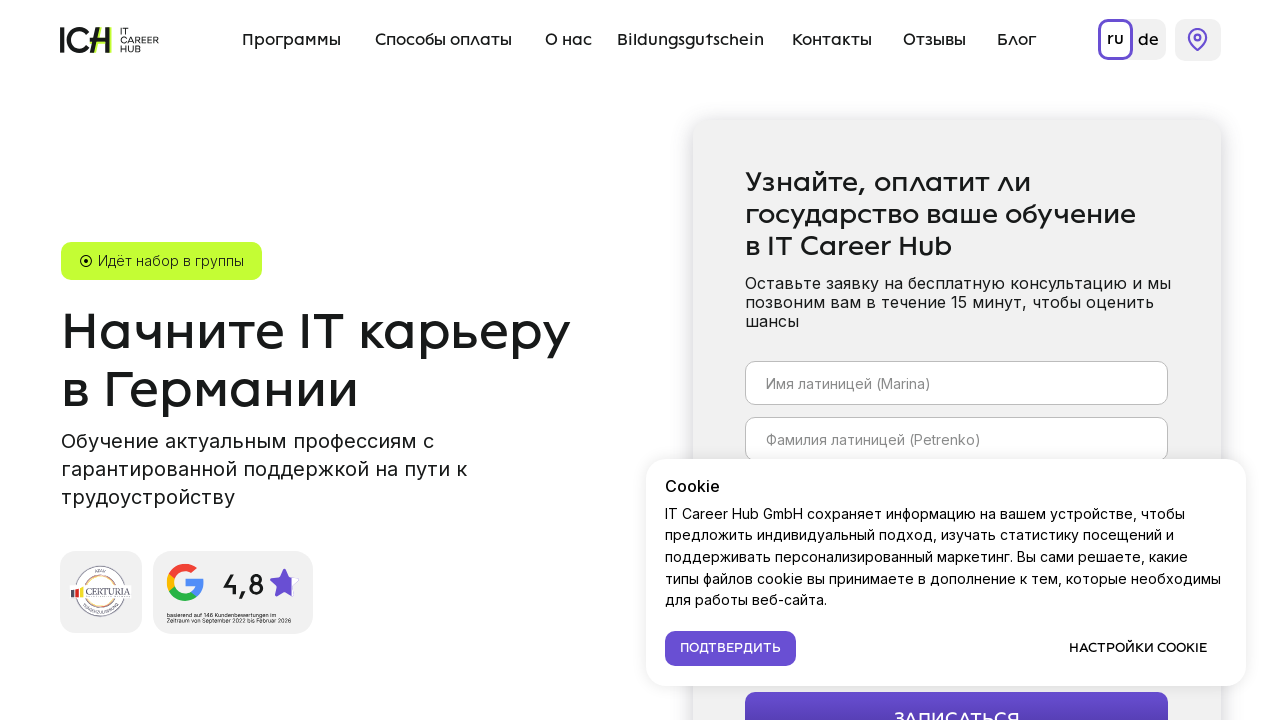

Clicked on German language link in language switcher at (1148, 40) on text=de
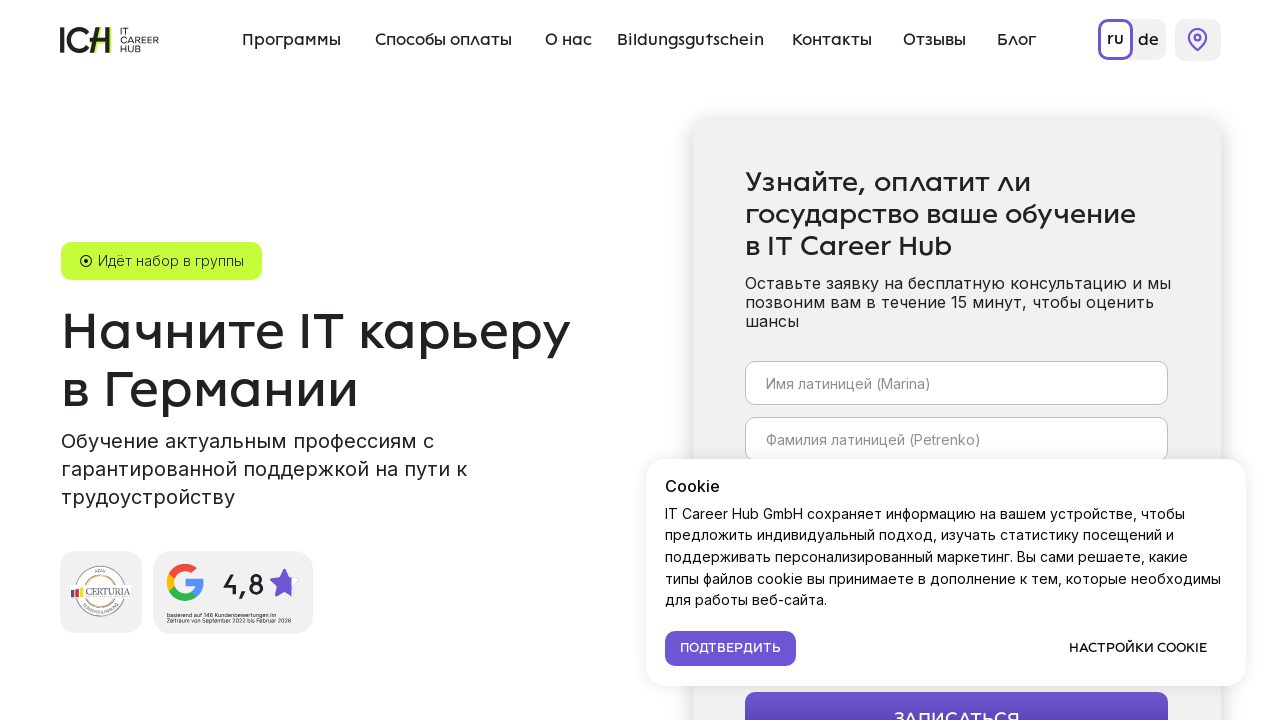

Waited for navigation to German homepage URL
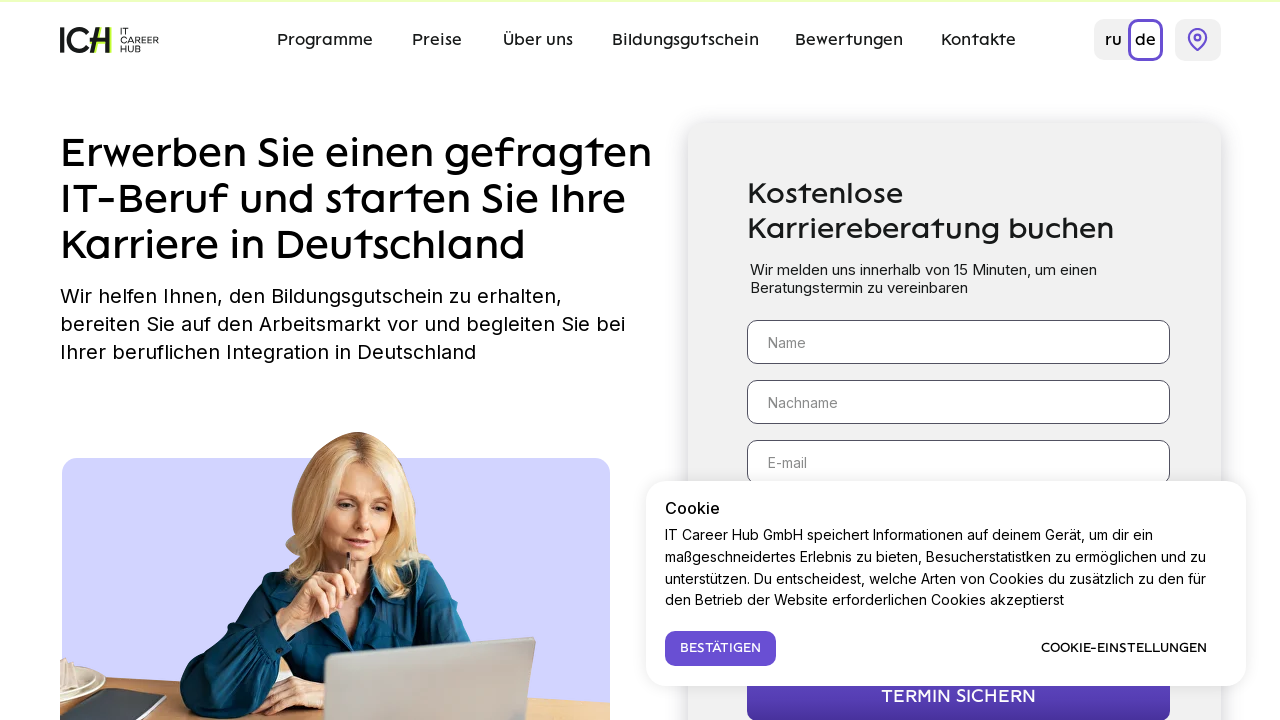

Verified URL changed to https://itcareerhub.de/
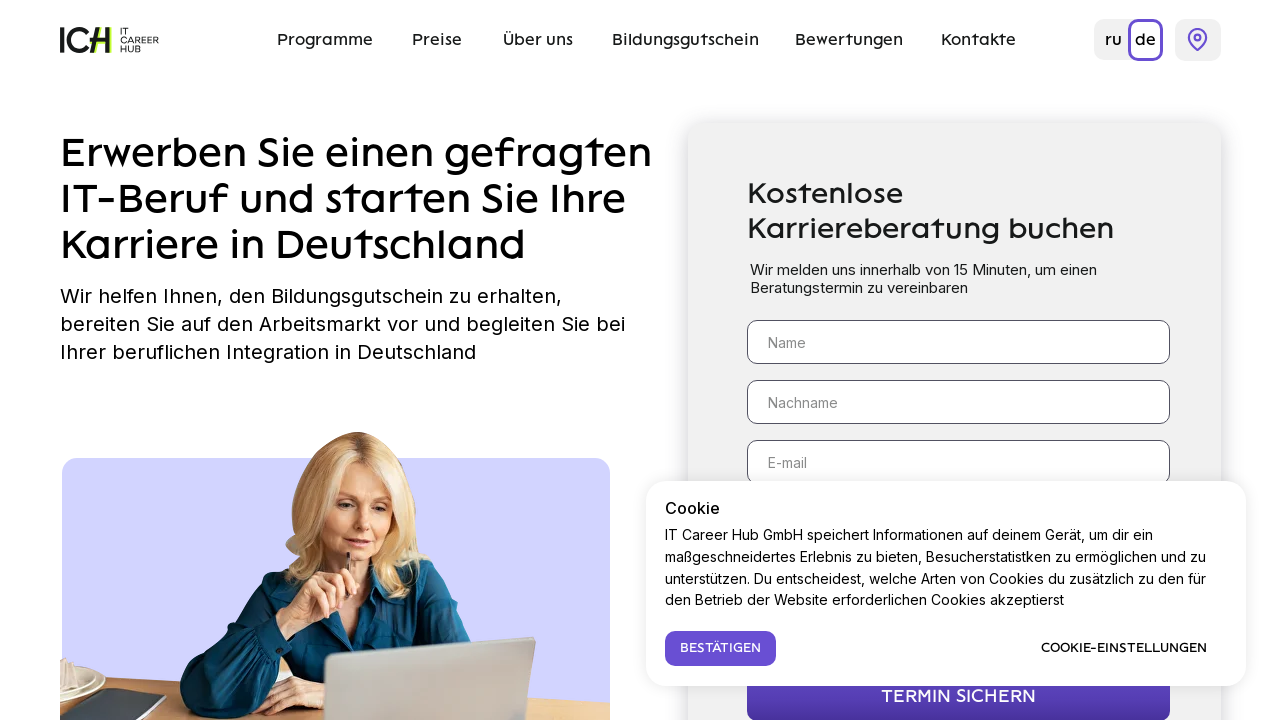

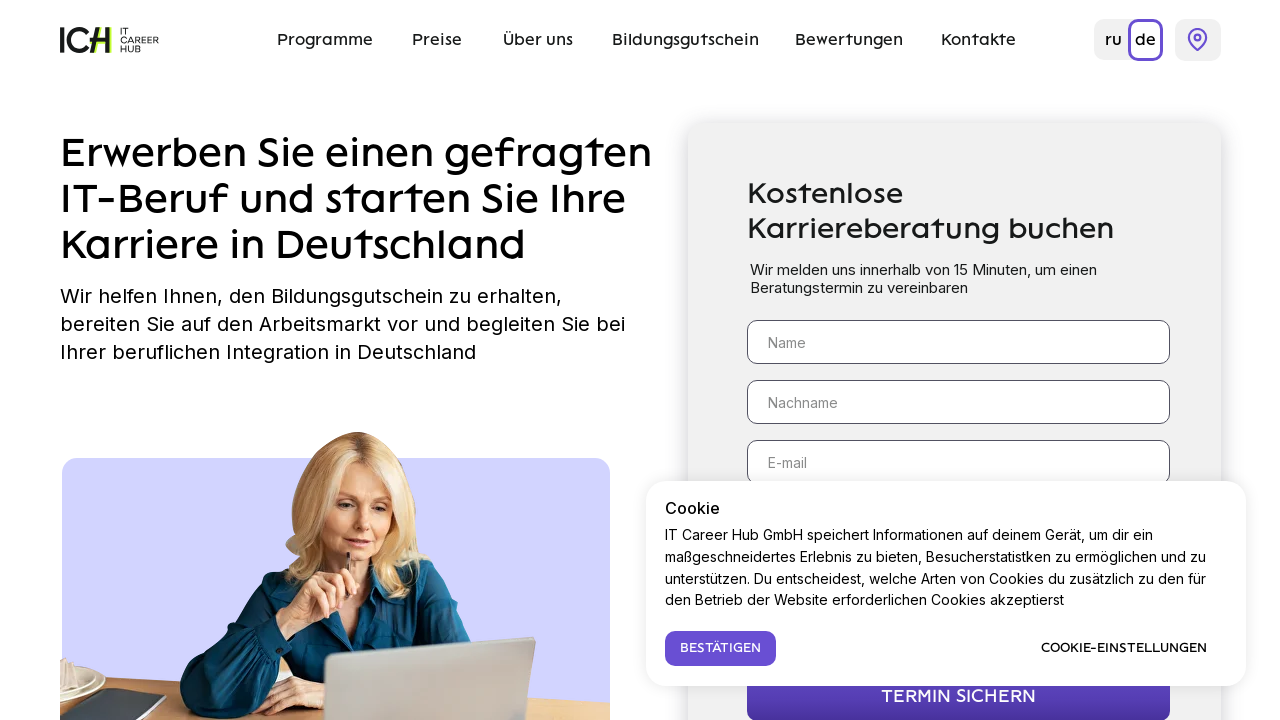